Tests the text box functionality on DemoQA by entering text into a form control field

Starting URL: https://demoqa.com/text-box

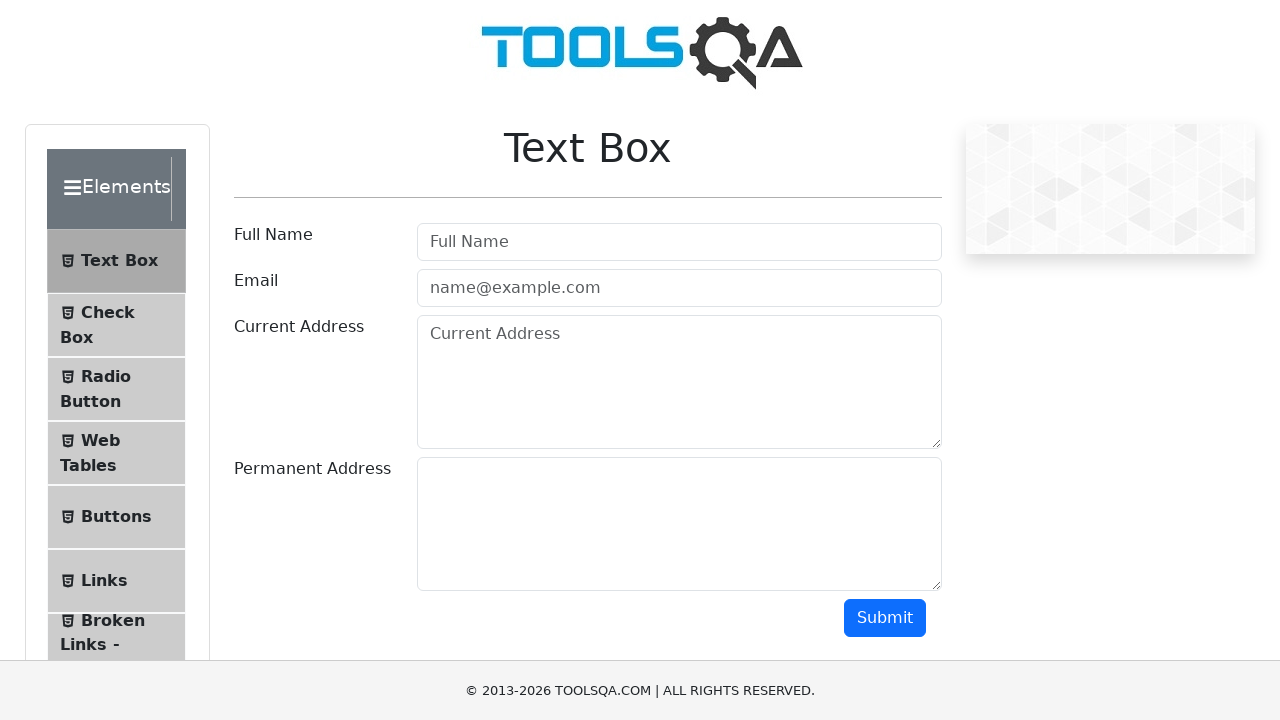

Filled text box form control with 'TestUser2024' on .form-control
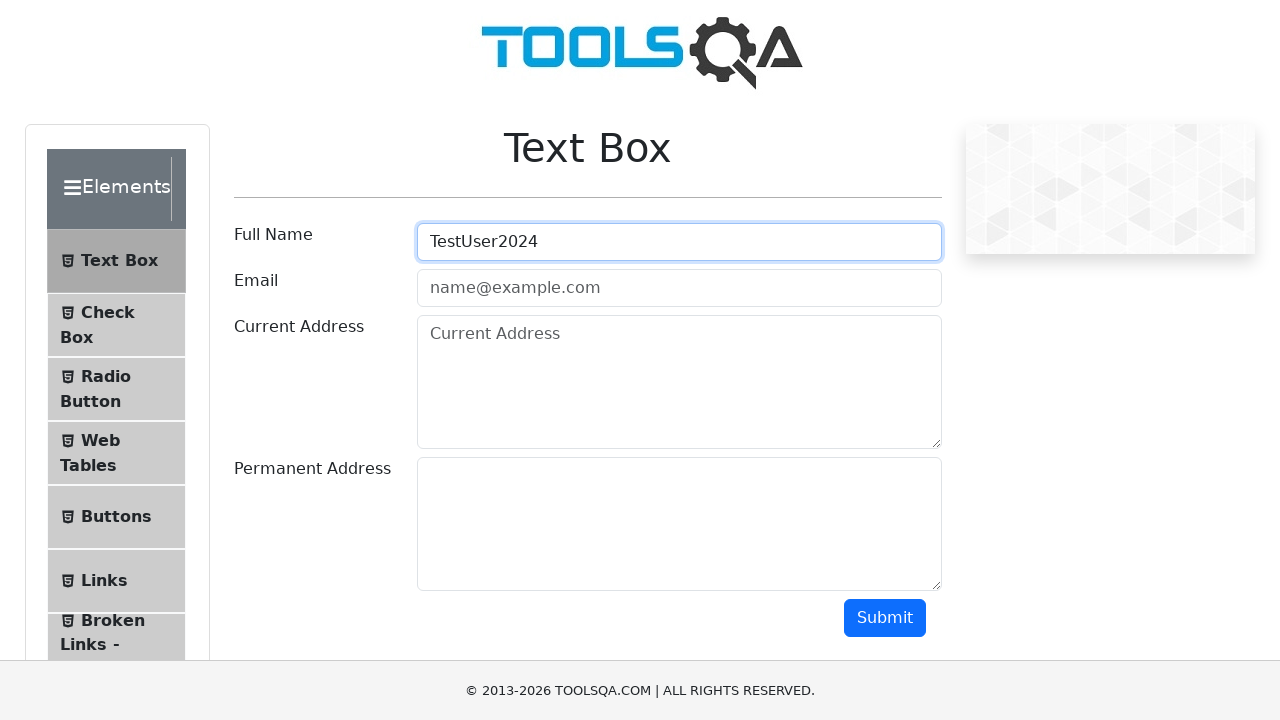

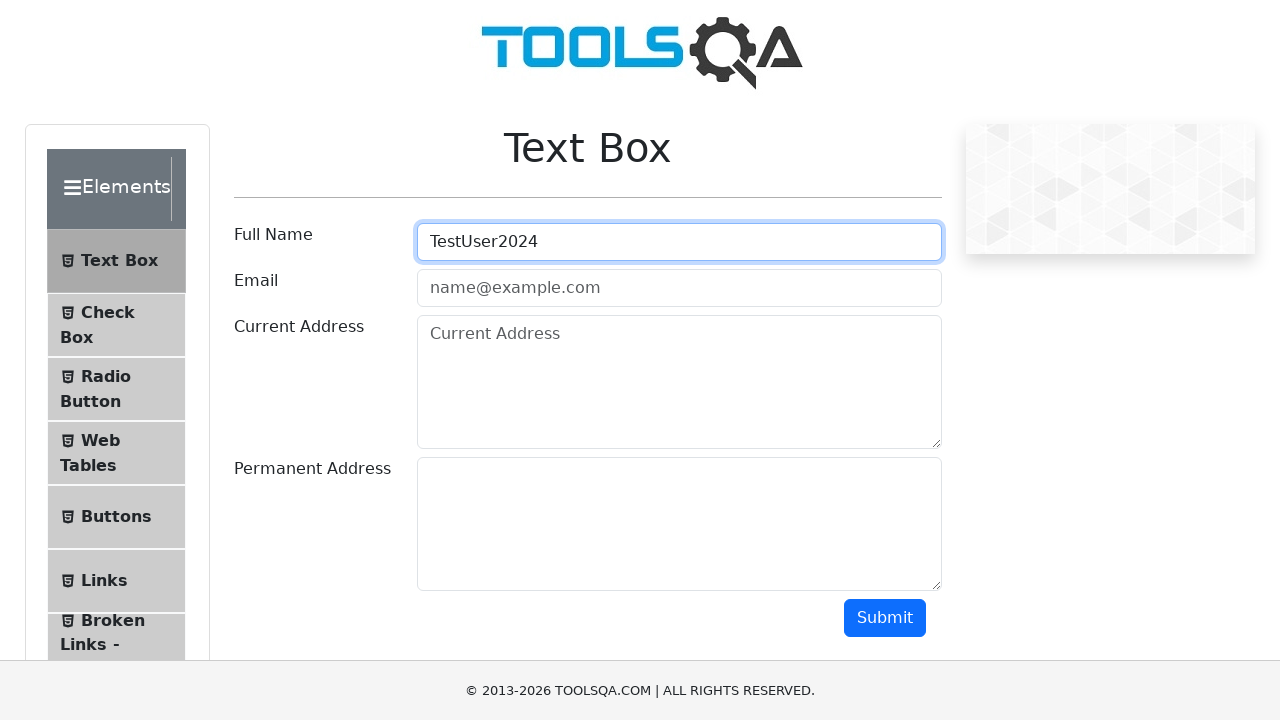